Tests checkbox interaction by waiting for an element to be in unselected state and then clicking it to select it

Starting URL: https://www.leafground.com/checkbox.xhtml

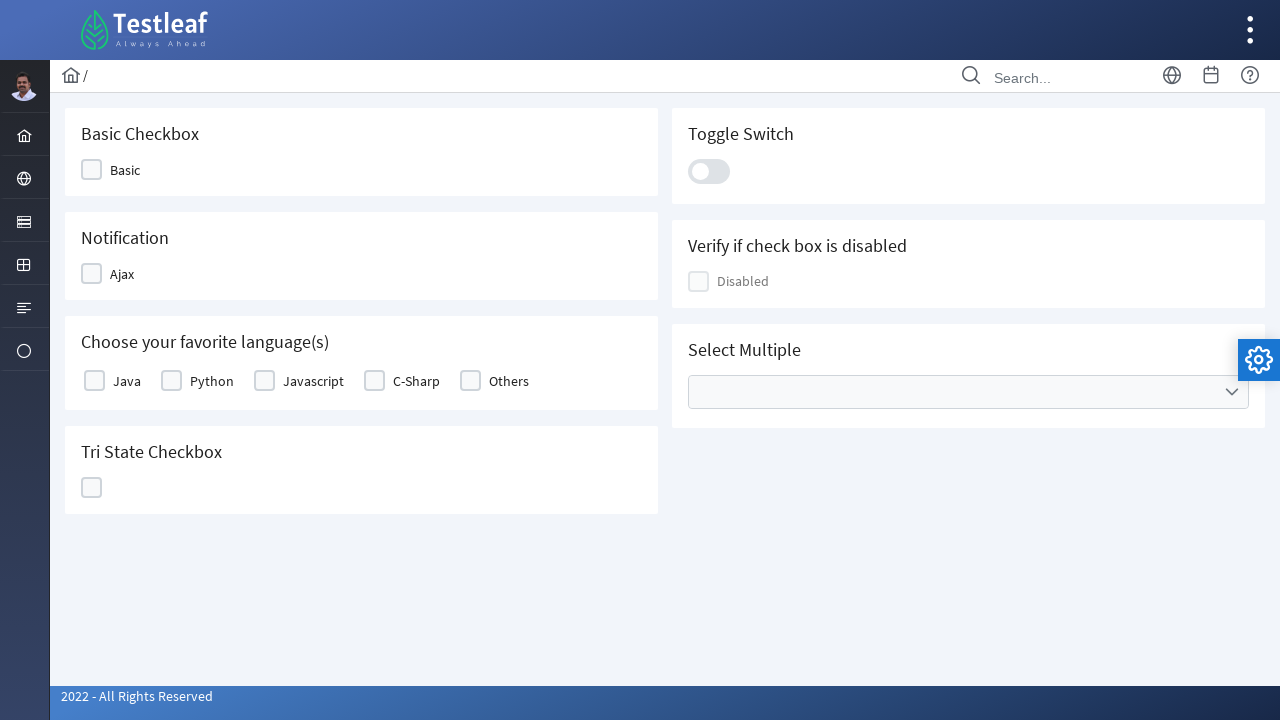

Waited for Ajax checkbox element to be visible
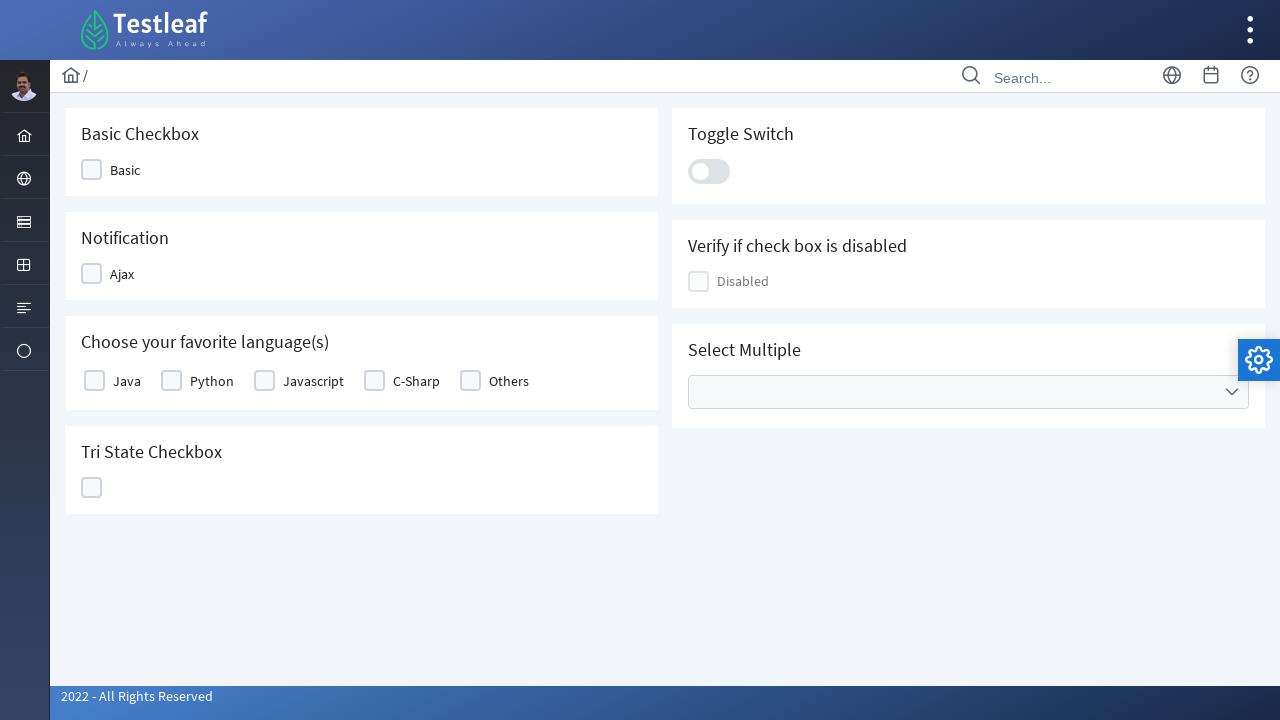

Clicked Ajax checkbox to select it at (122, 274) on xpath=//span[text()='Ajax']
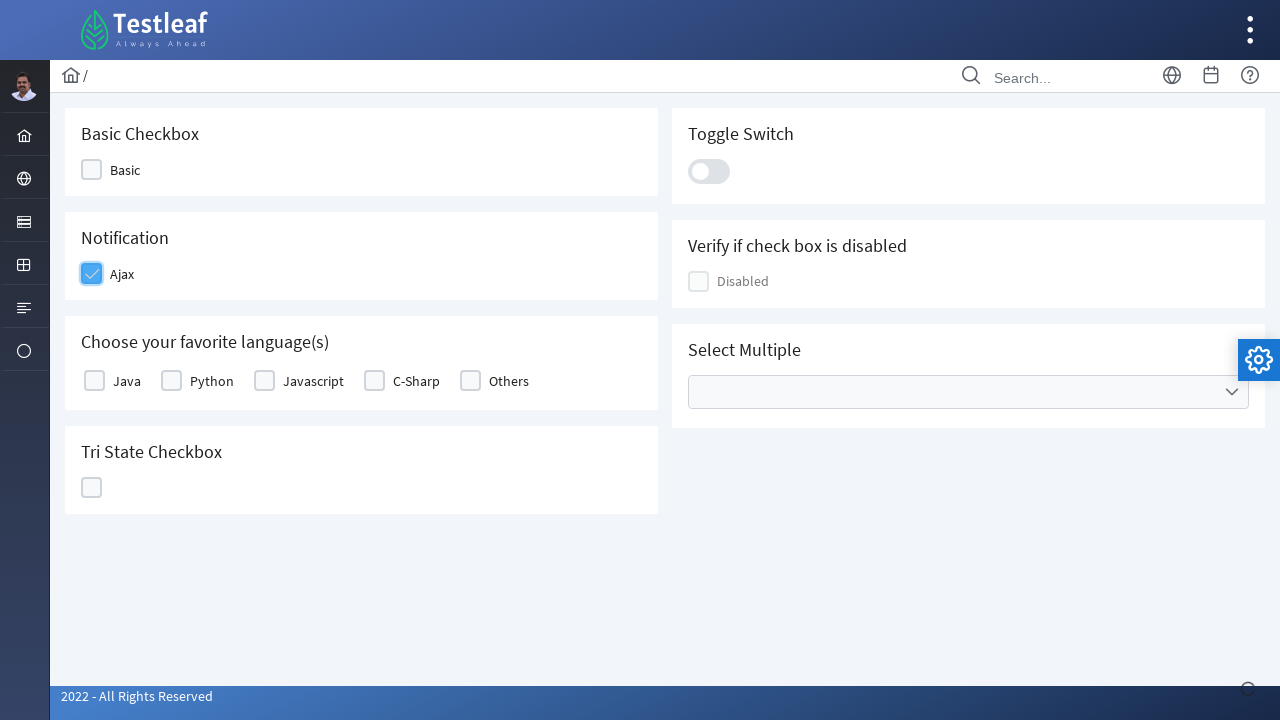

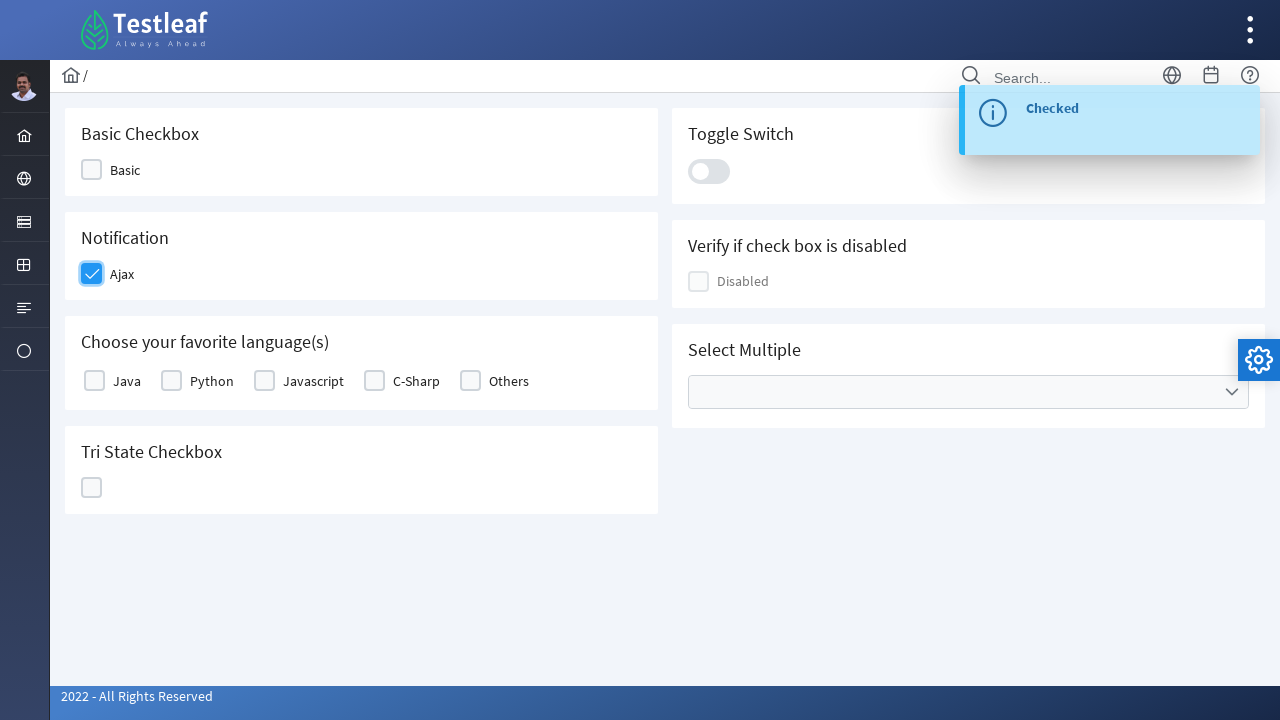